Tests editing a completed task at the Completed filter

Starting URL: https://todomvc4tasj.herokuapp.com/

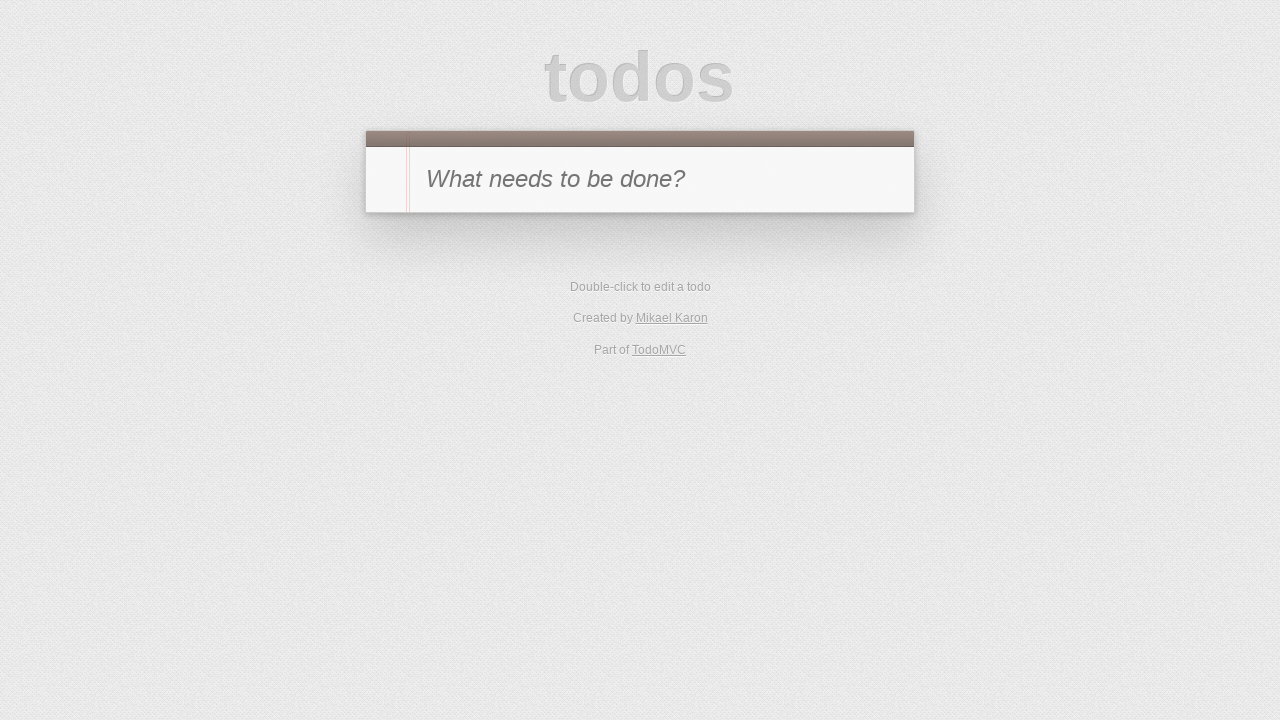

Set up localStorage with two completed tasks
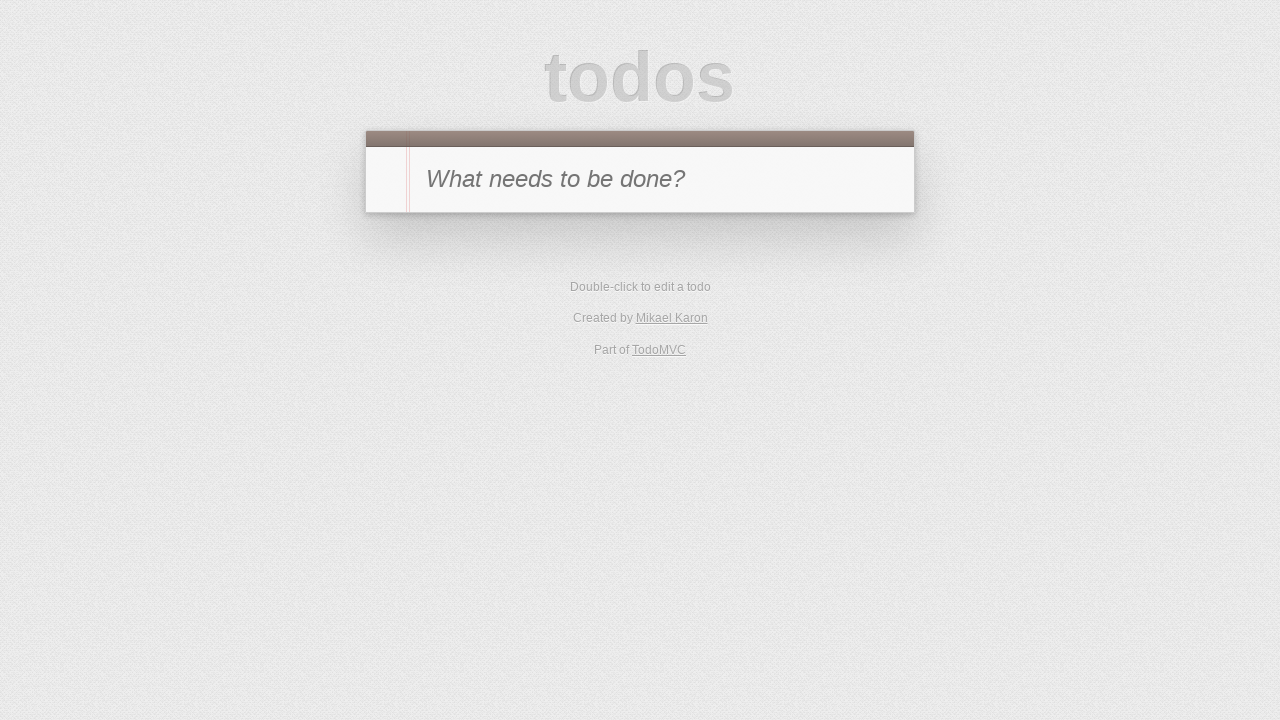

Reloaded page to load tasks from localStorage
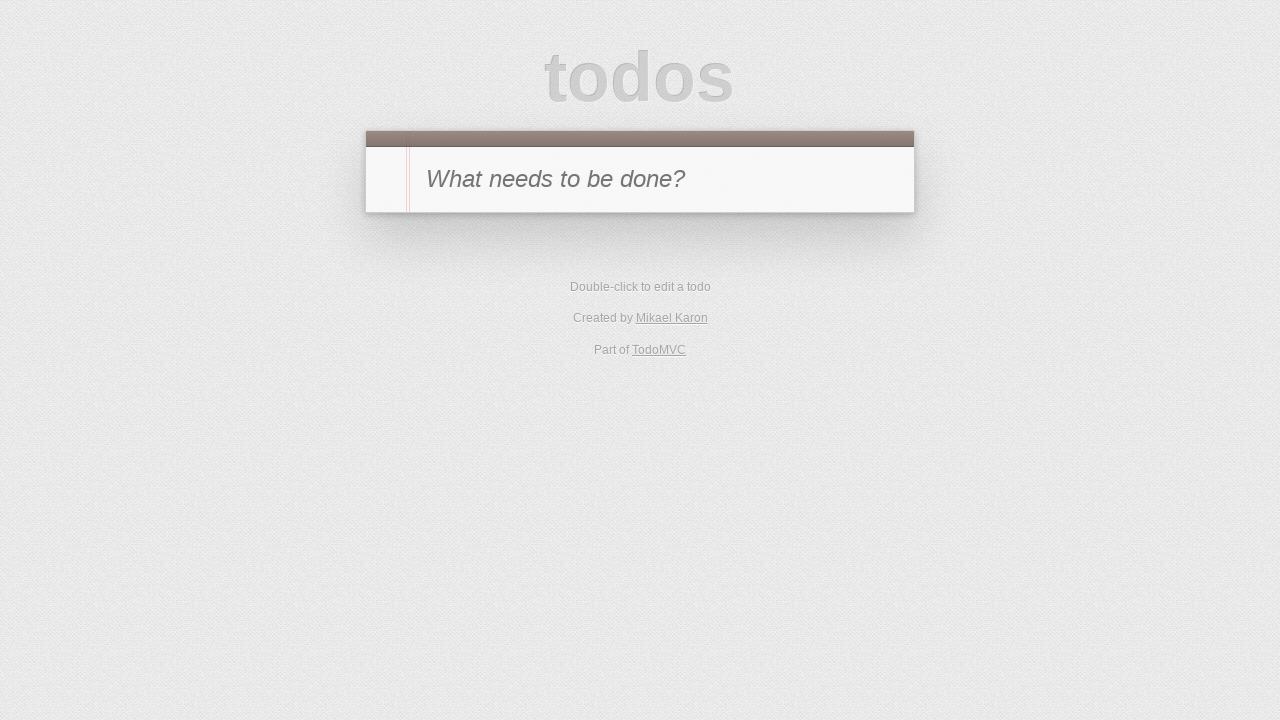

Clicked Completed filter at (676, 351) on [href='#/completed']
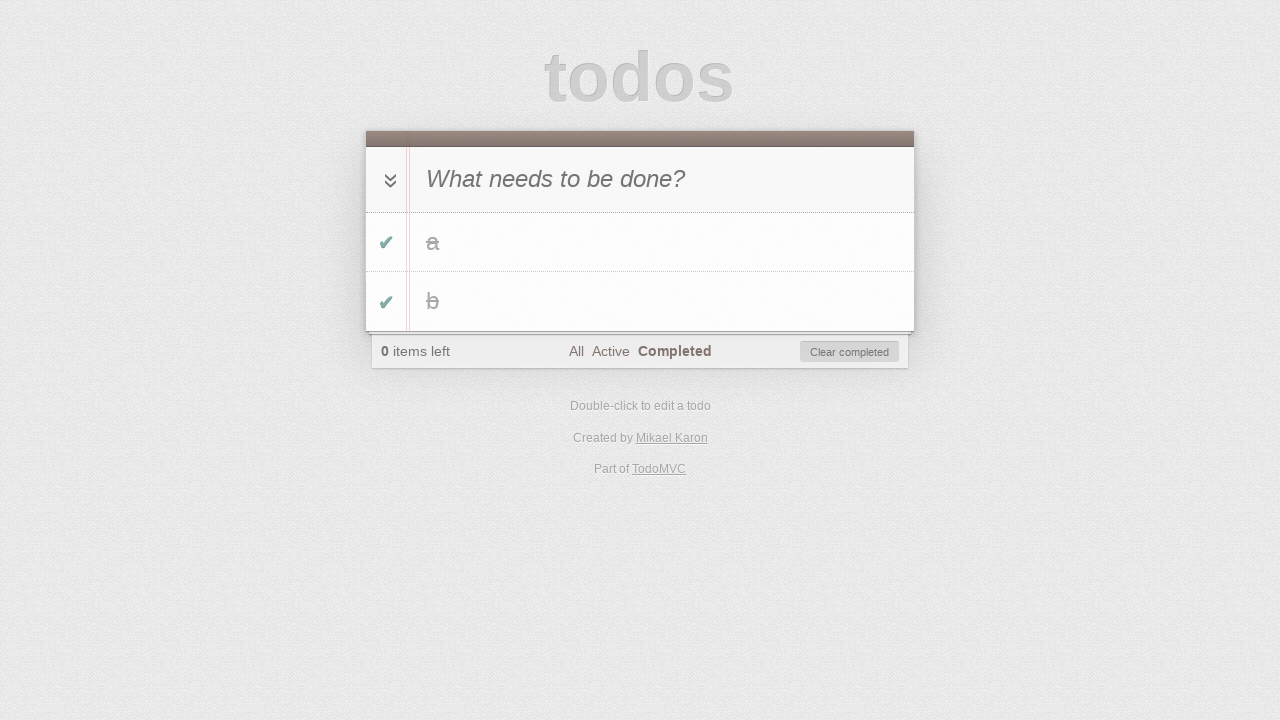

Double-clicked first task to enter edit mode at (640, 242) on #todo-list li:has-text('a')
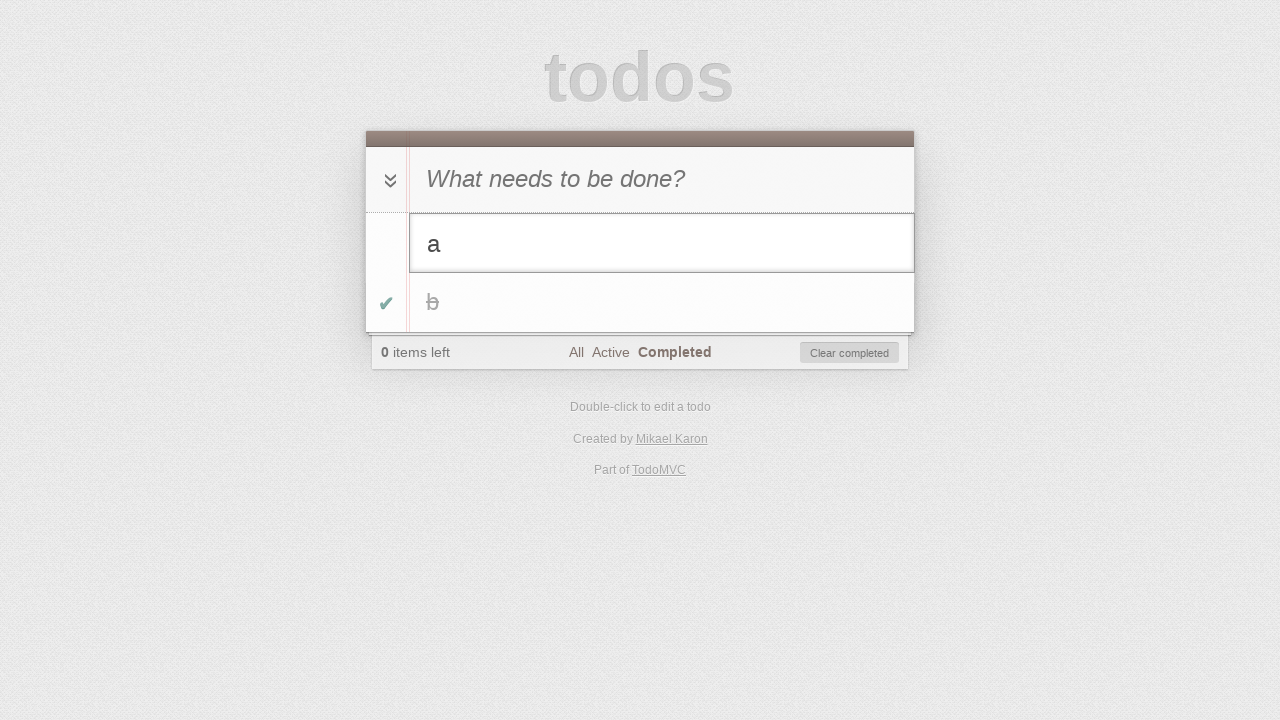

Filled edit field with 'a edited' on #todo-list li.editing .edit
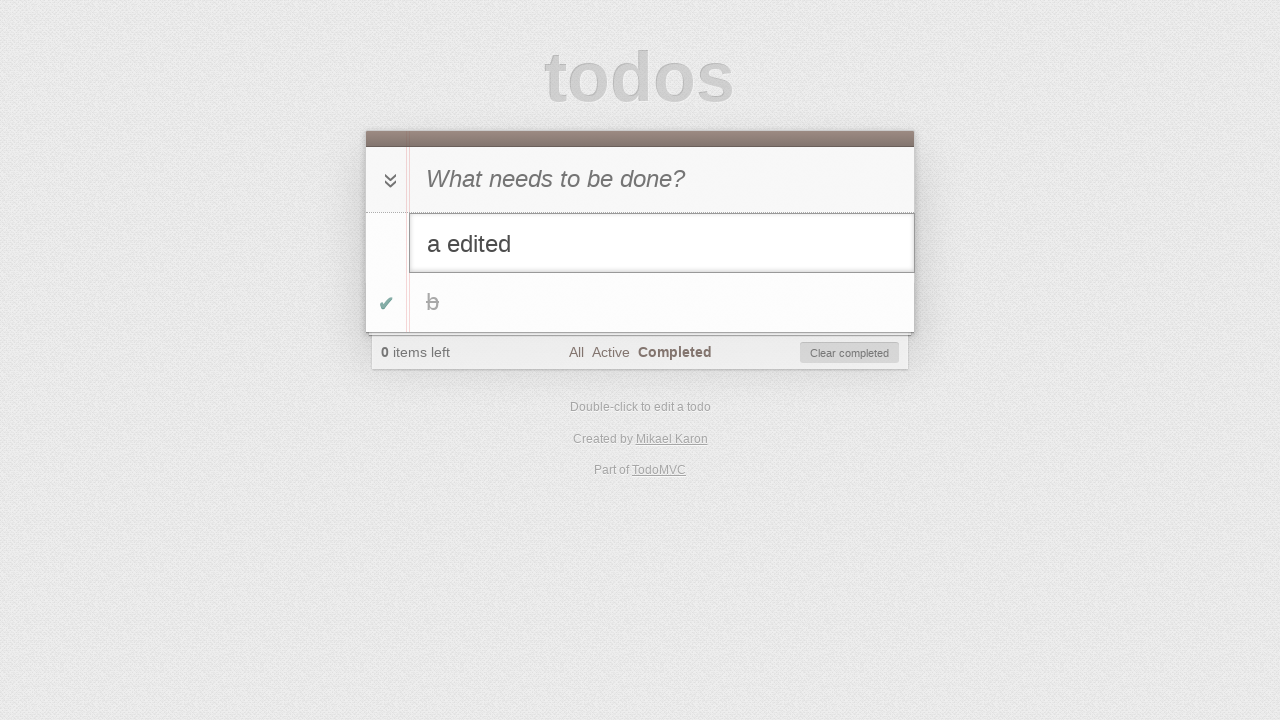

Pressed Enter to confirm task edit on #todo-list li.editing .edit
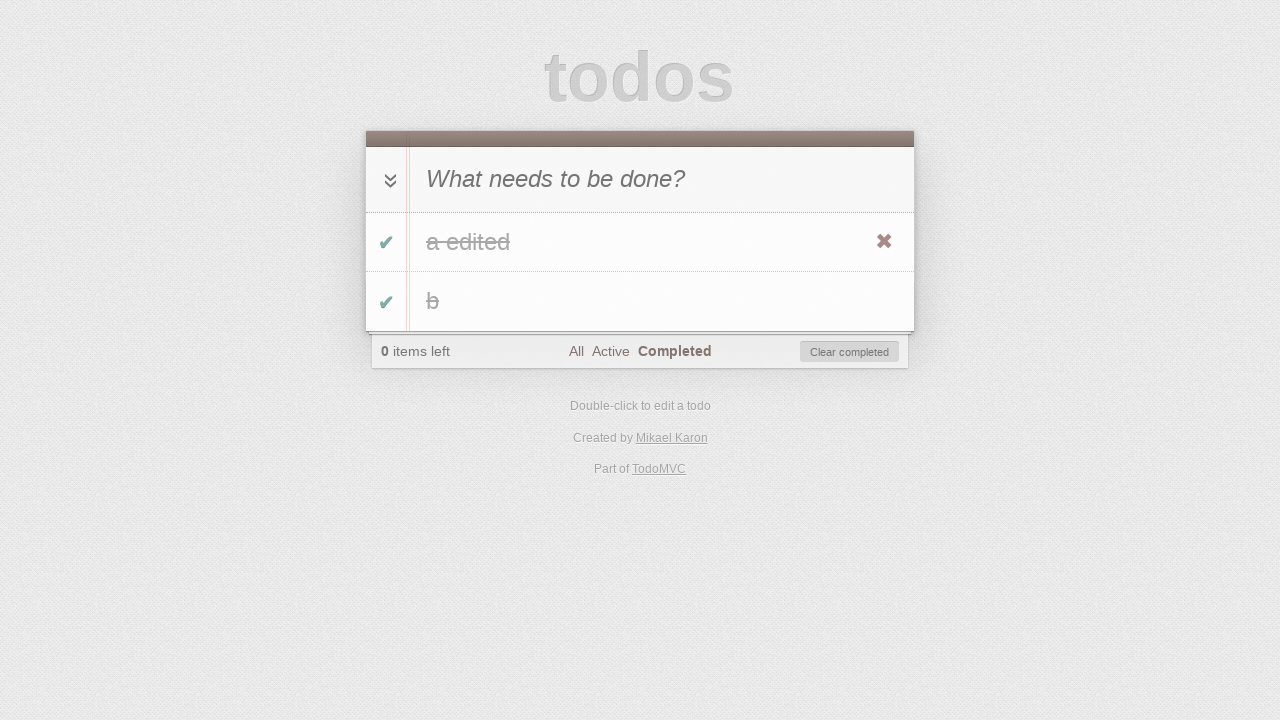

Verified task text changed to 'a edited'
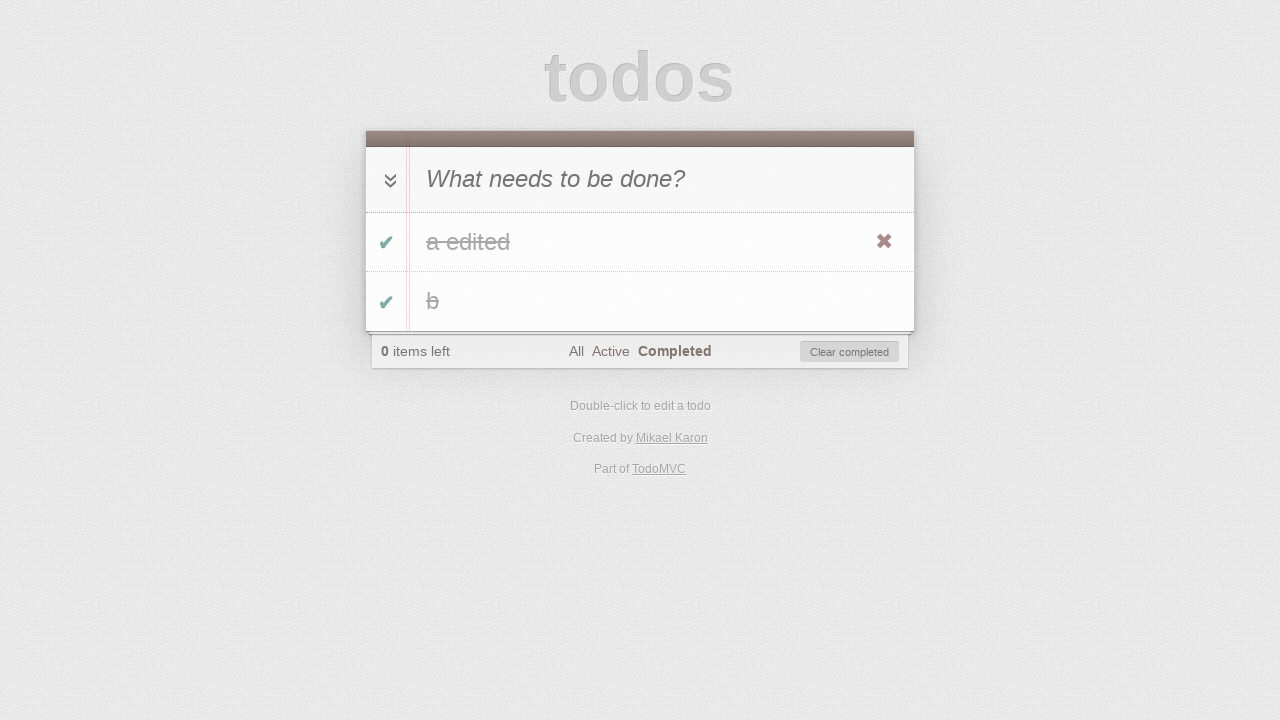

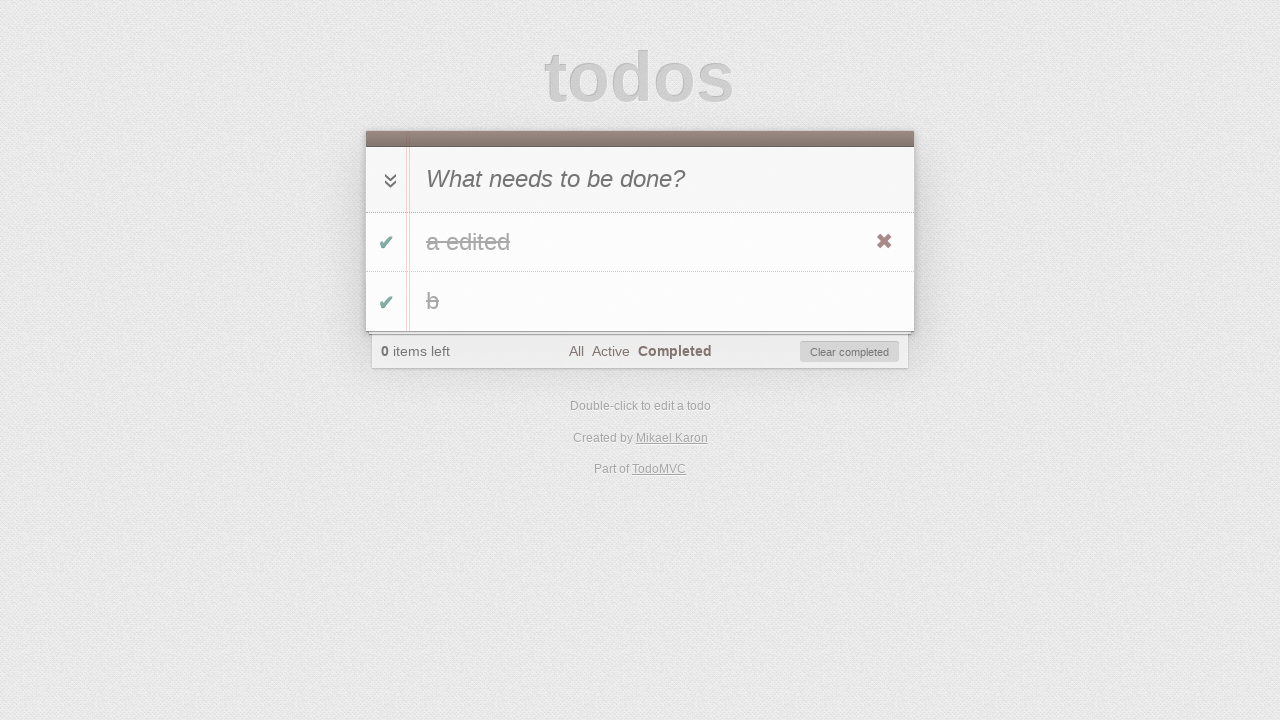